Tests that uncompleting a todo while filtering by 'All' keeps it visible without completed styling

Starting URL: https://todomvc.com/examples/typescript-angular/#/

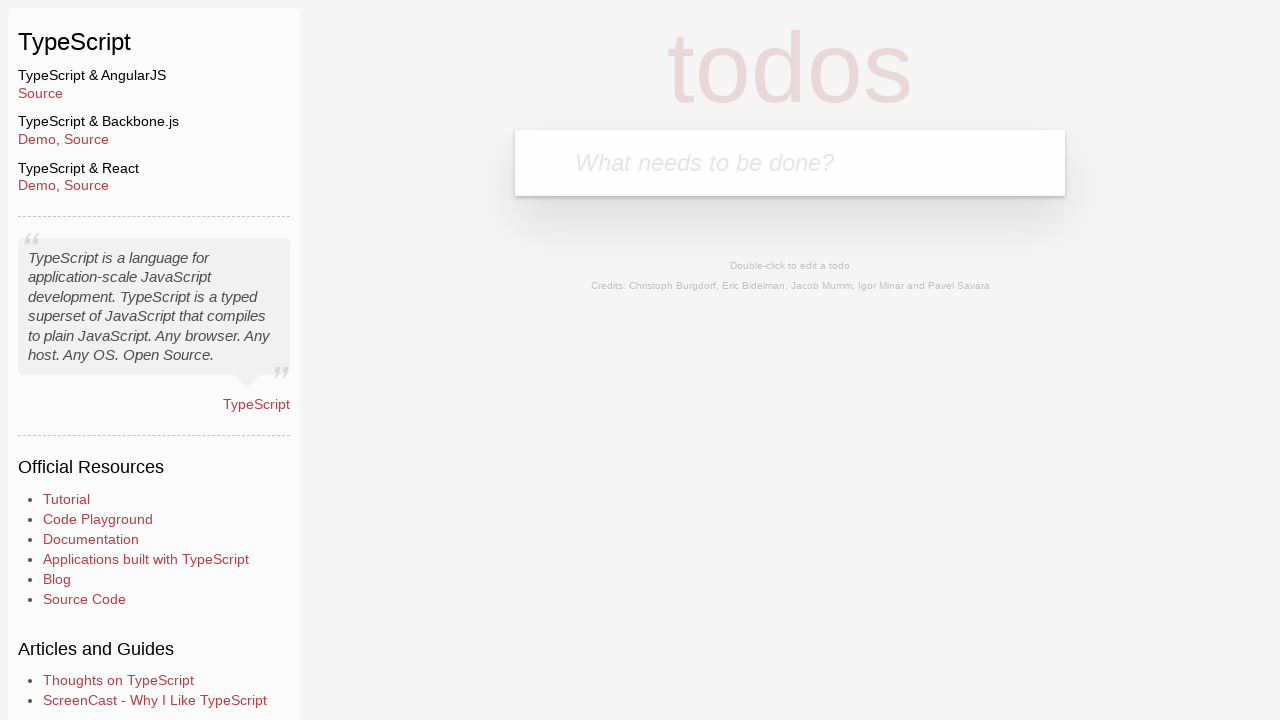

Filled new todo input with 'Example1' on .new-todo
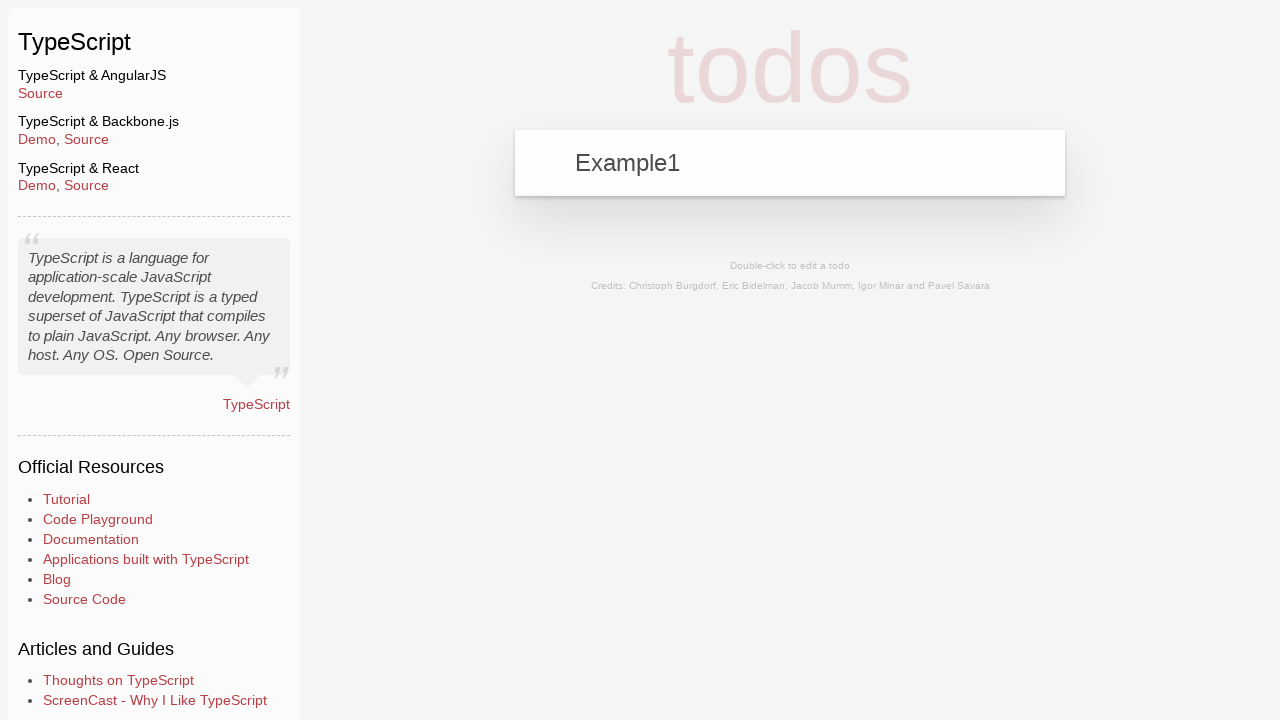

Pressed Enter to add the todo on .new-todo
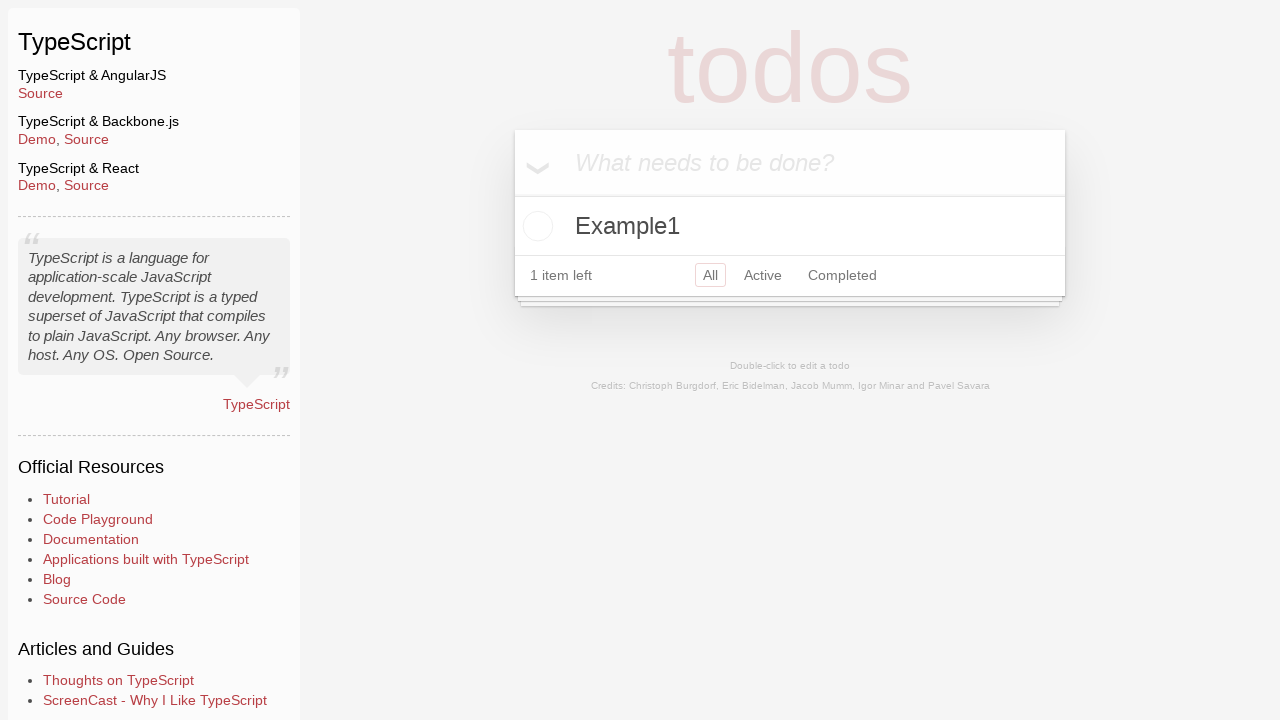

Clicked toggle to mark Example1 as completed at (535, 226) on li:has-text('Example1') .toggle
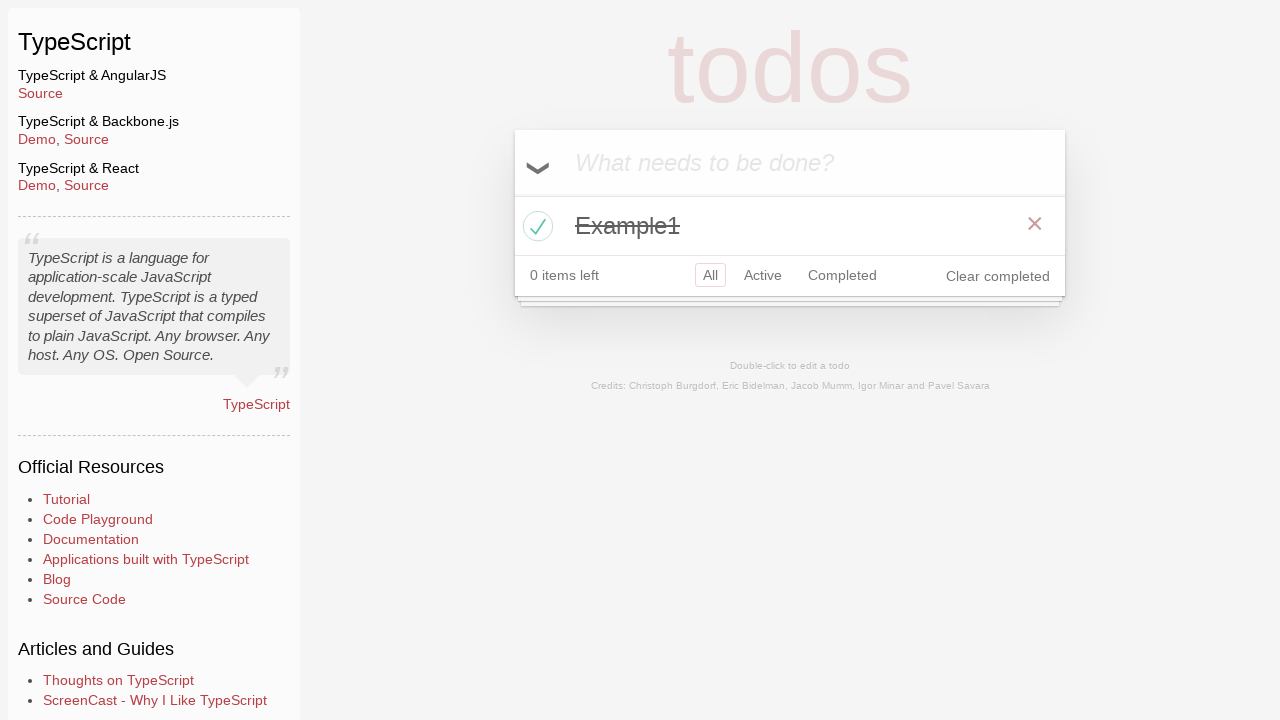

Clicked All filter button at (710, 275) on a:has-text('All')
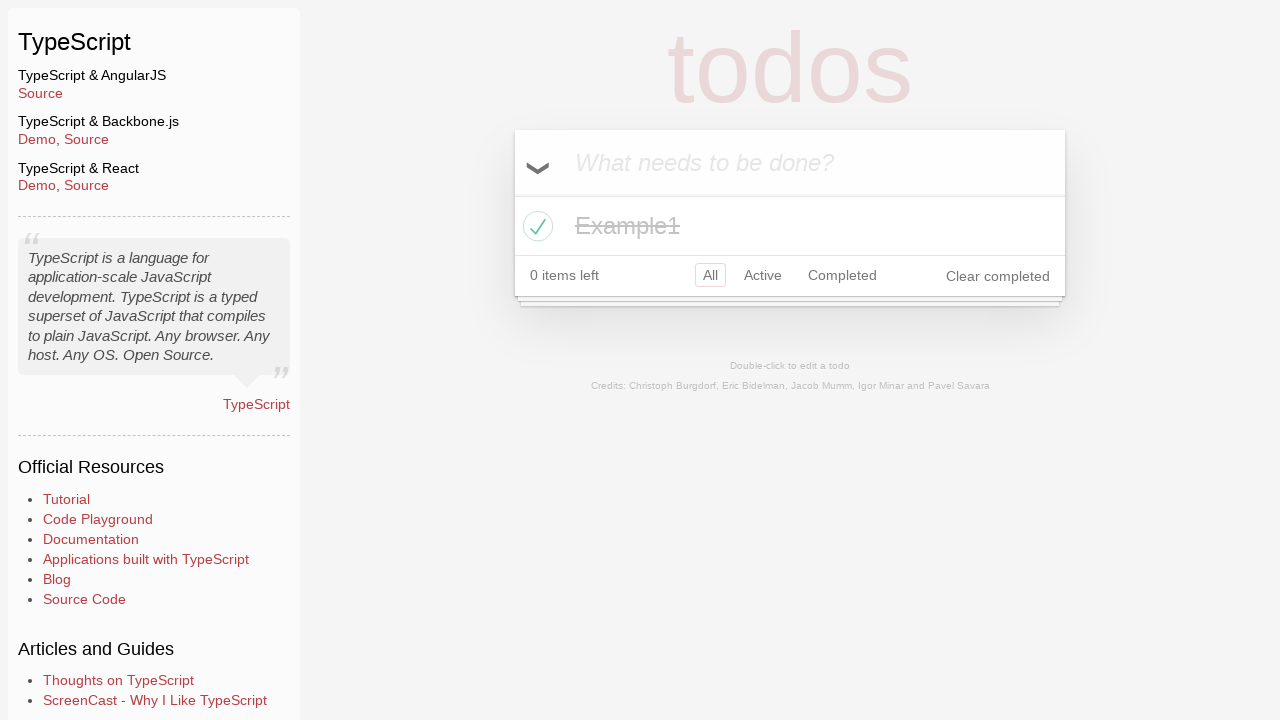

Clicked toggle to mark Example1 as active again at (535, 226) on li:has-text('Example1') .toggle
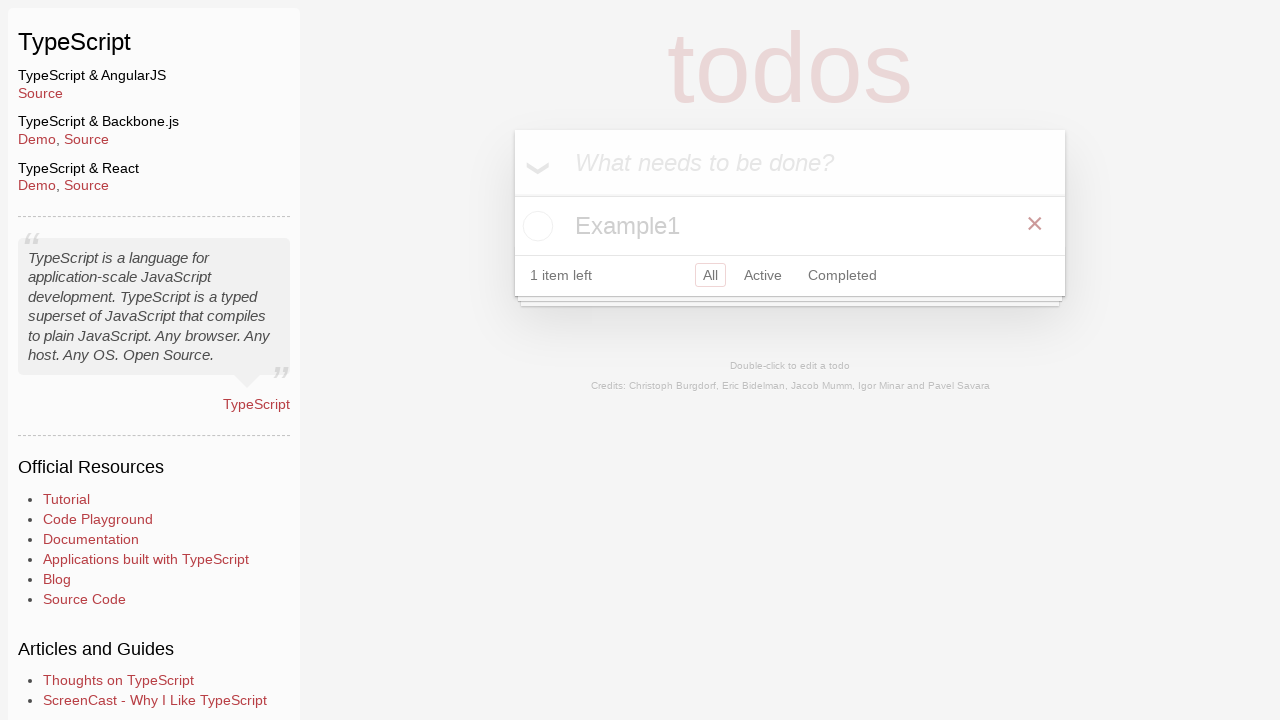

Verified Example1 is visible without completed styling
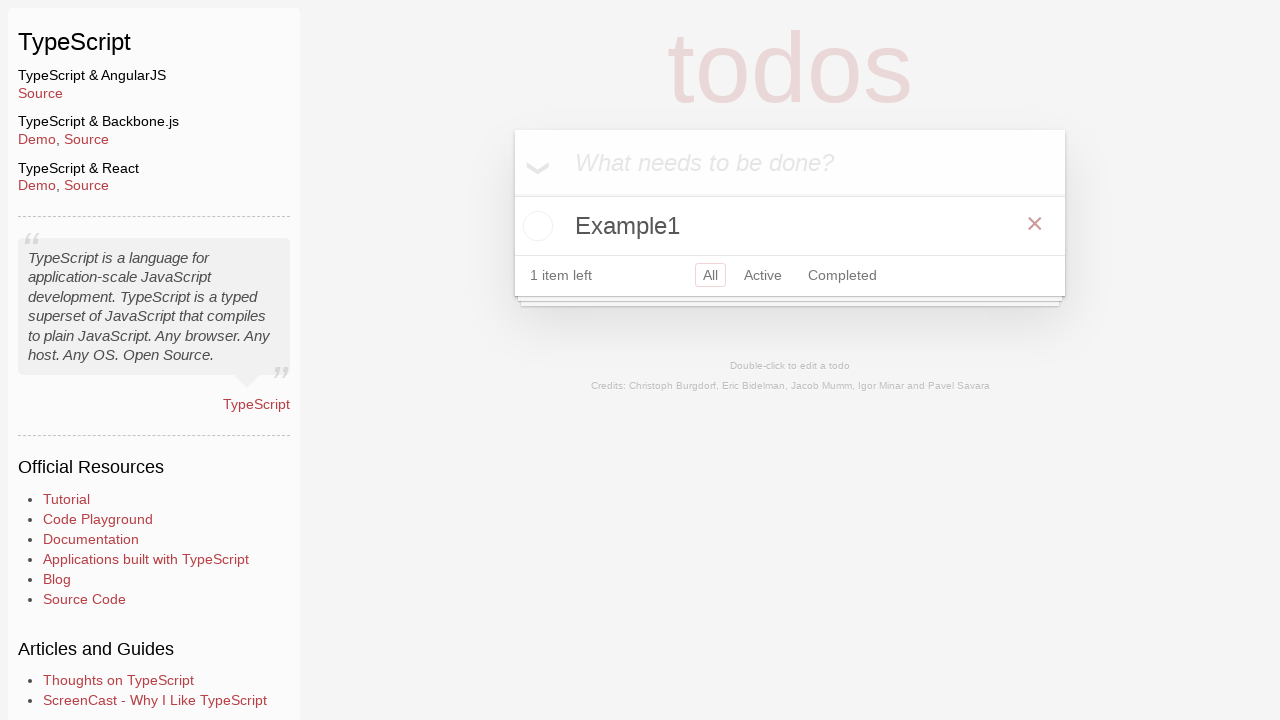

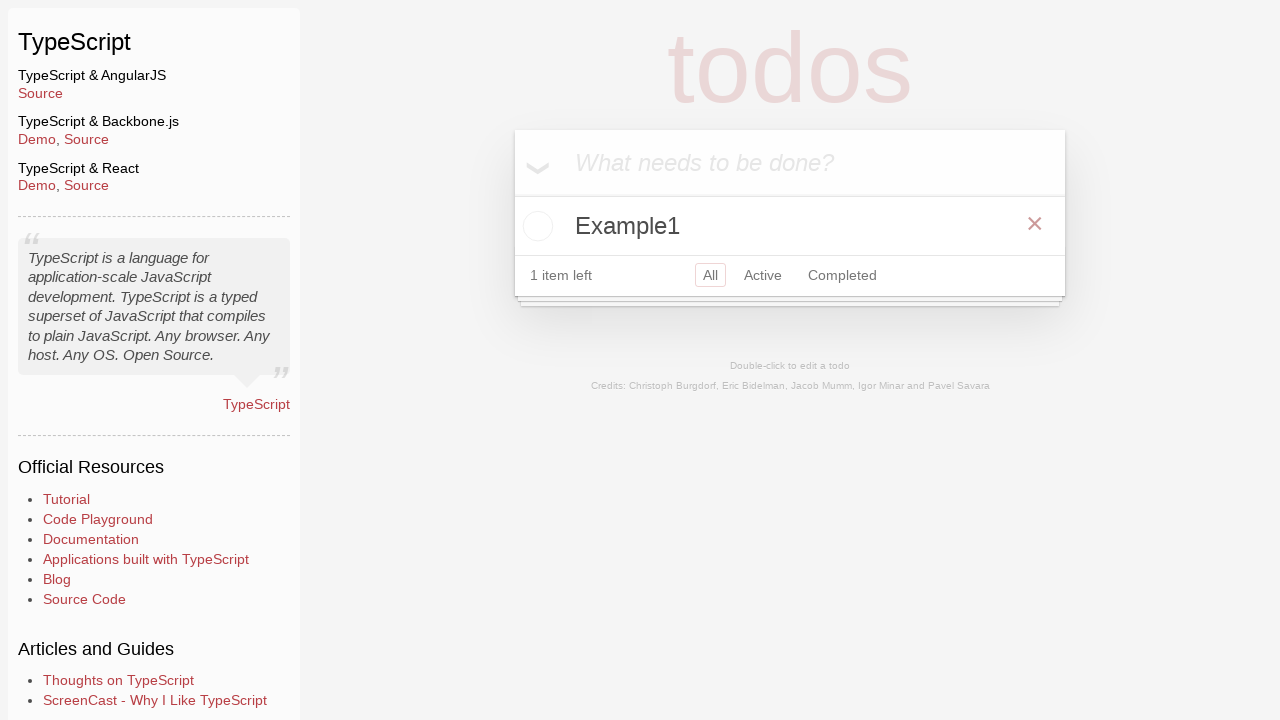